Tests selecting an option from dropdown by its visible text and verifies the selection

Starting URL: https://the-internet.herokuapp.com/dropdown

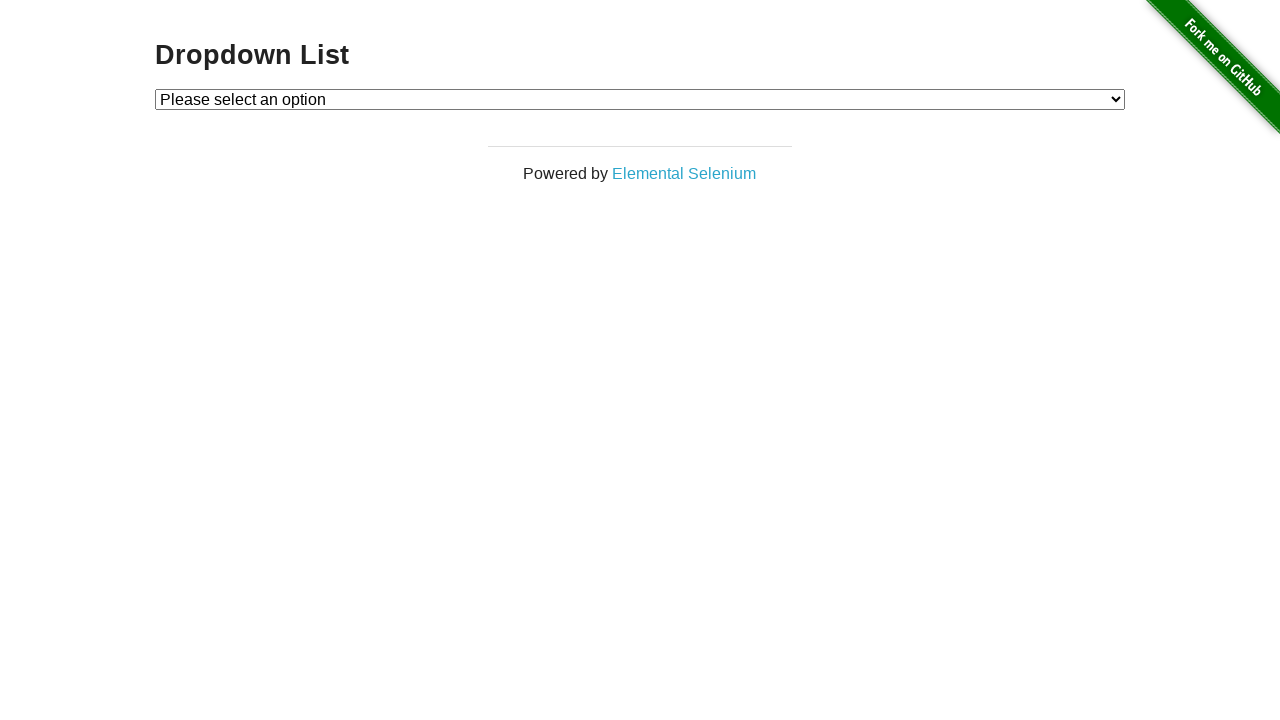

Navigated to dropdown page
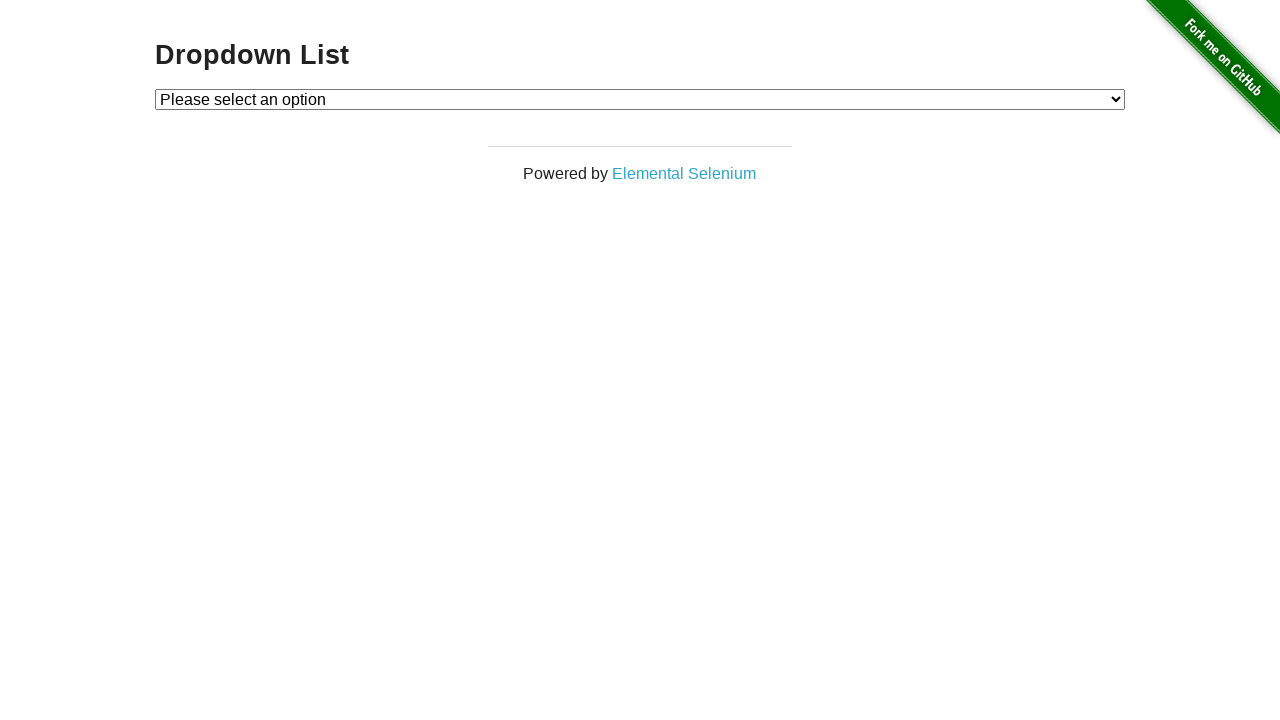

Selected 'Option 1' from dropdown by visible text on #dropdown
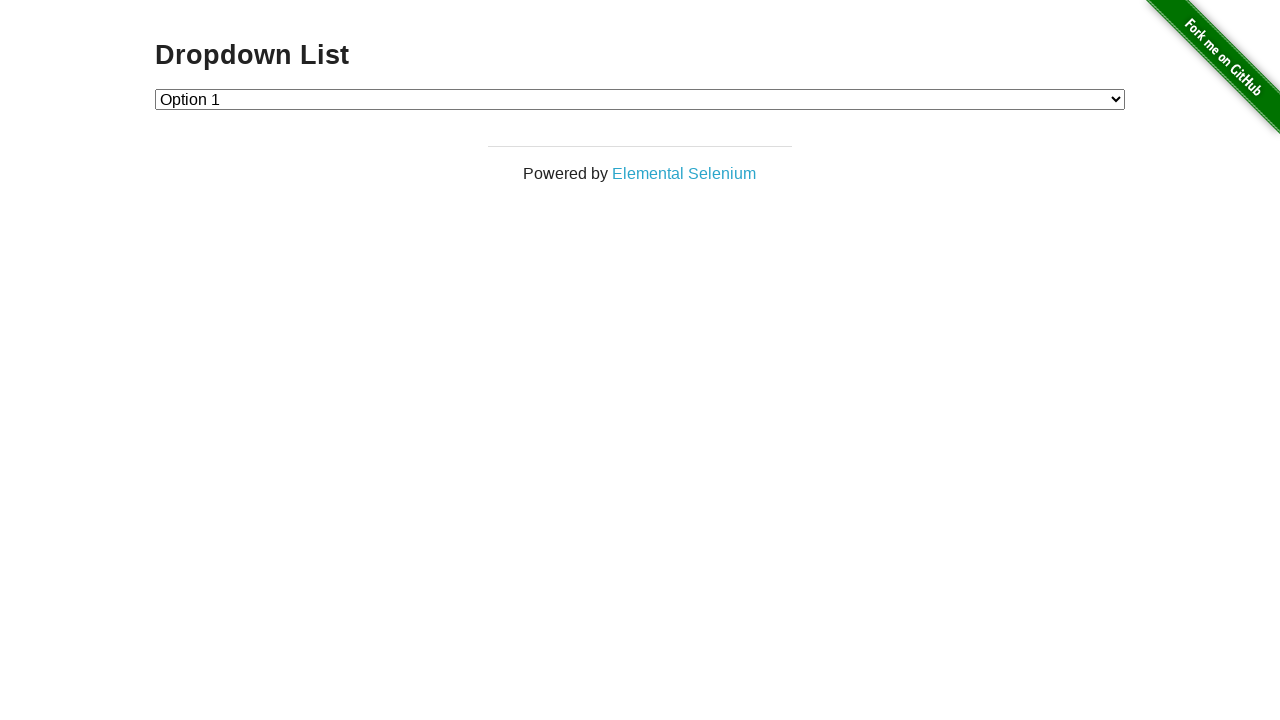

Retrieved selected dropdown value
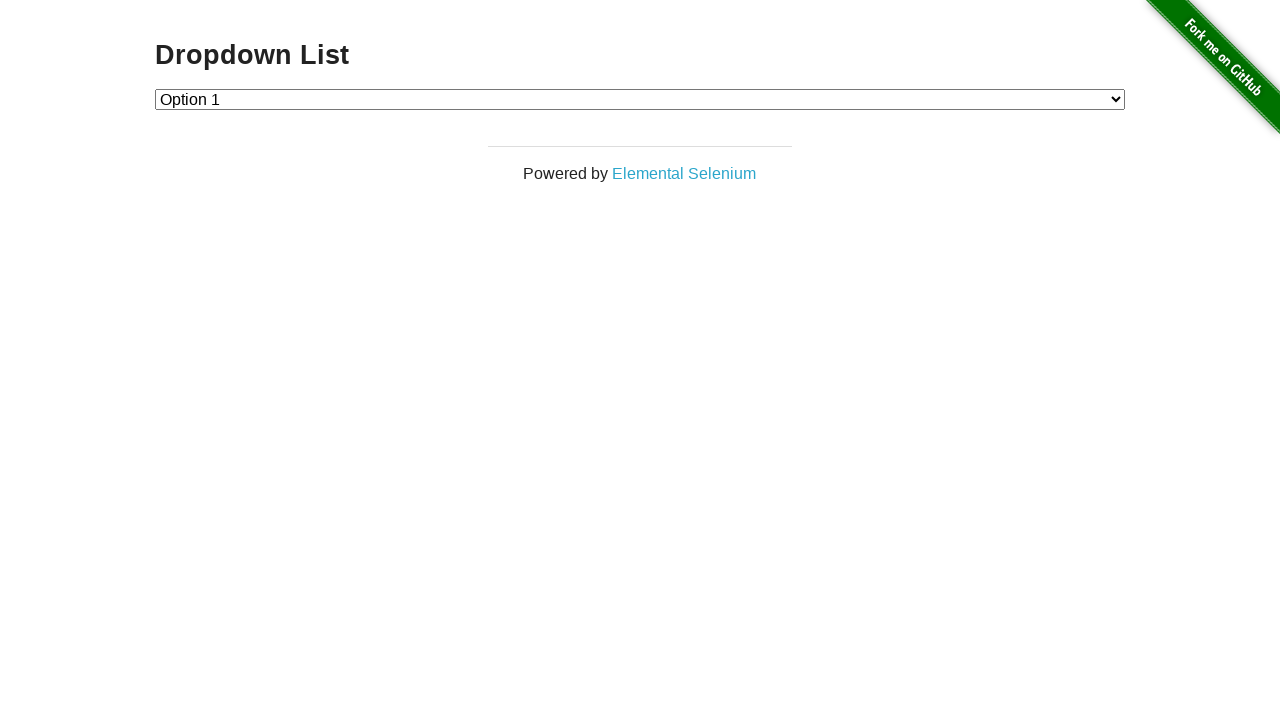

Verified selected value equals '1'
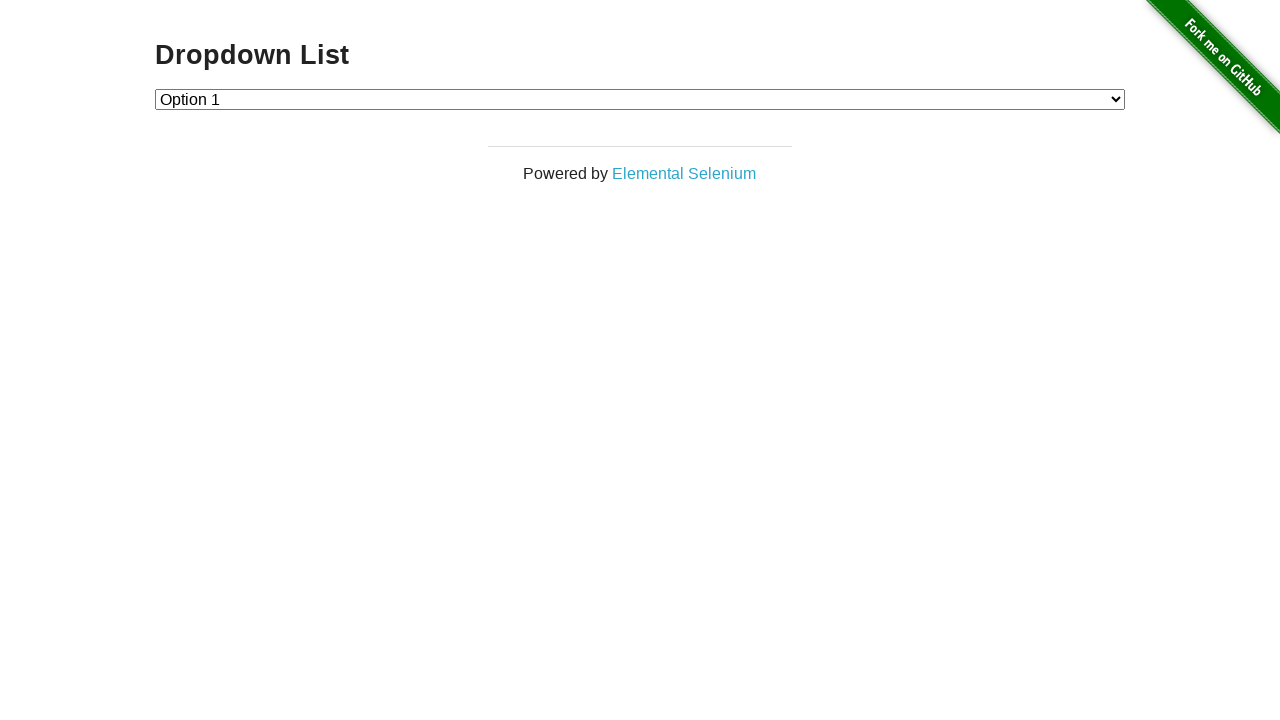

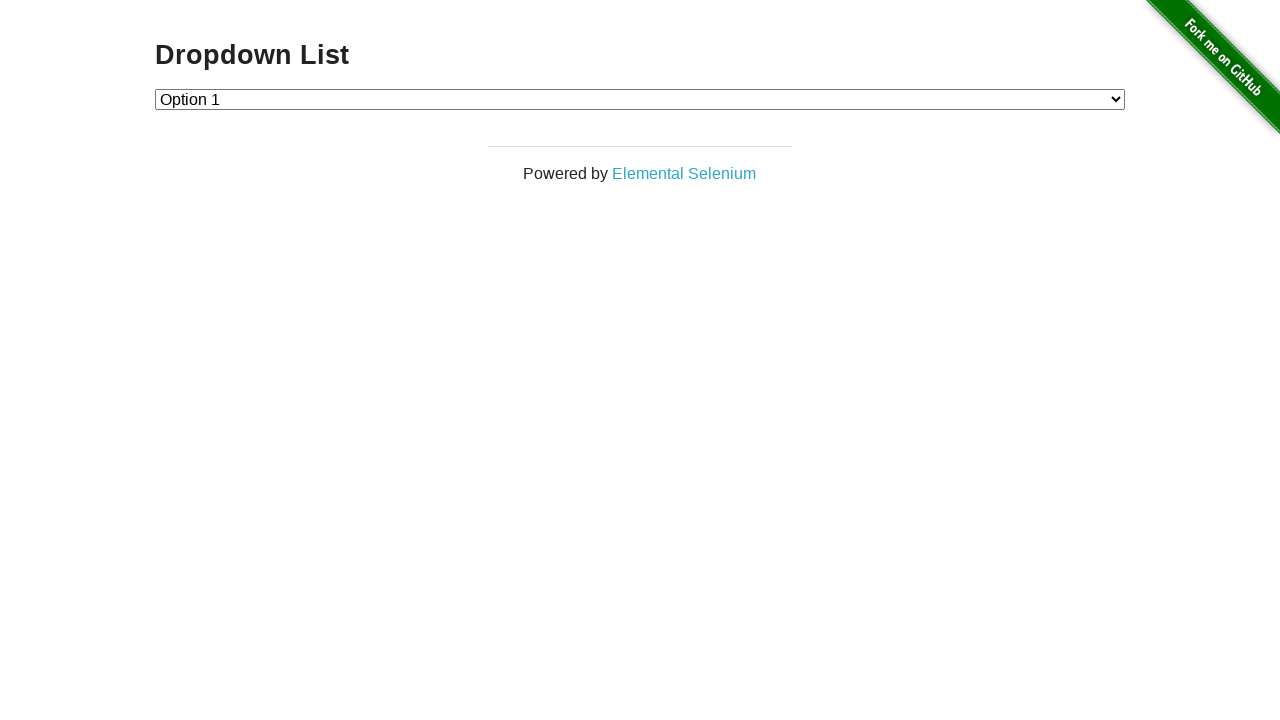